Tests hide/show functionality of a textbox by clicking hide button, setting a value via JavaScript, and then clicking show button to reveal the textbox again

Starting URL: https://www.letskodeit.com/practice

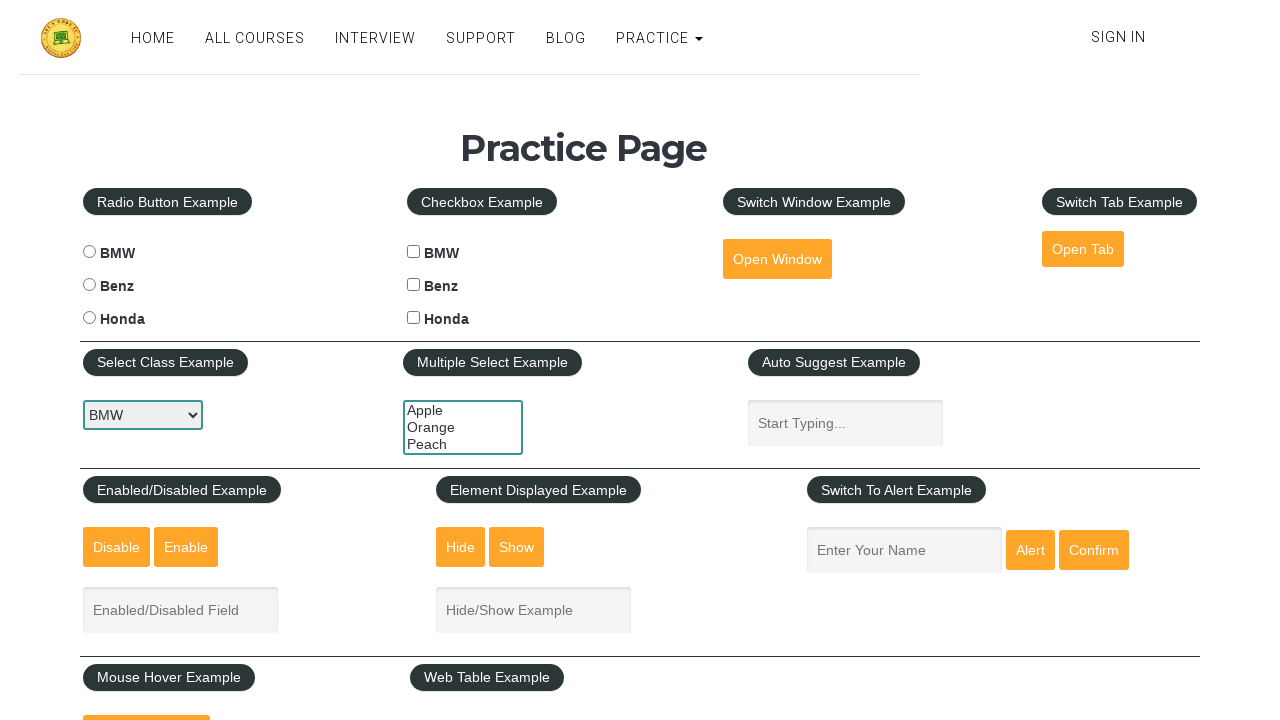

Clicked hide button to hide the textbox at (461, 547) on #hide-textbox
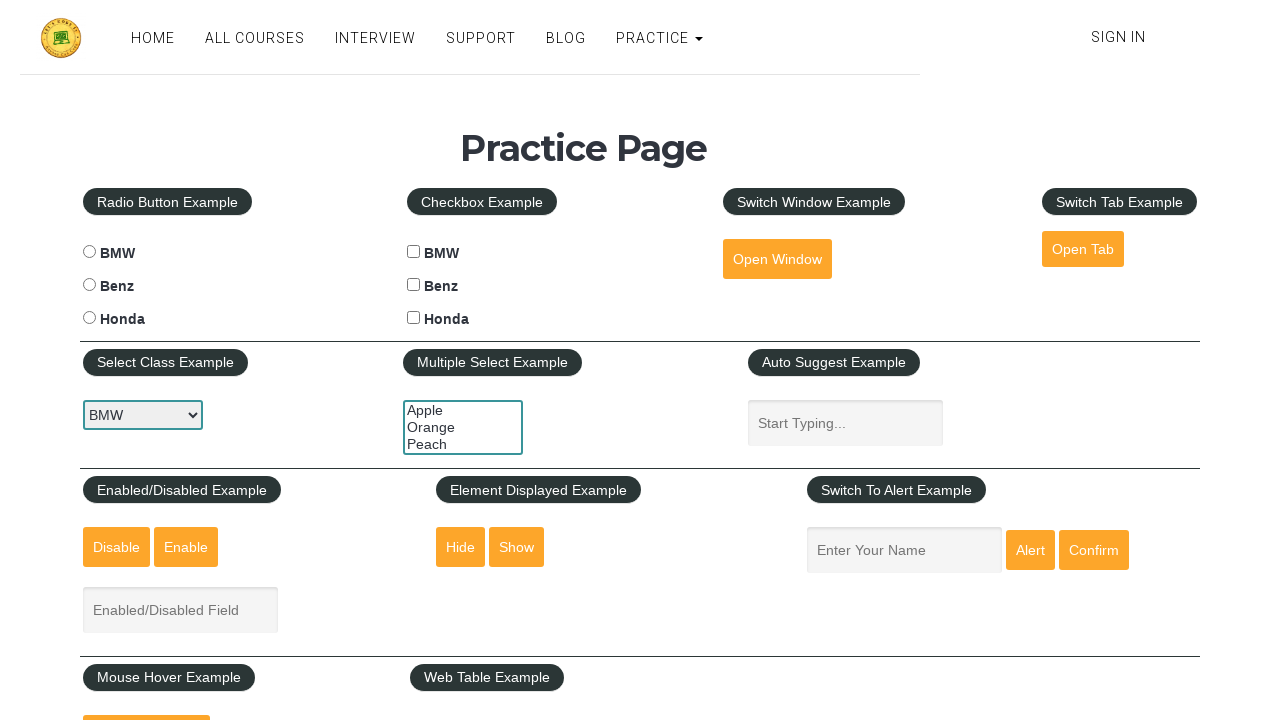

Set textbox value to 'Hello world' via JavaScript while hidden
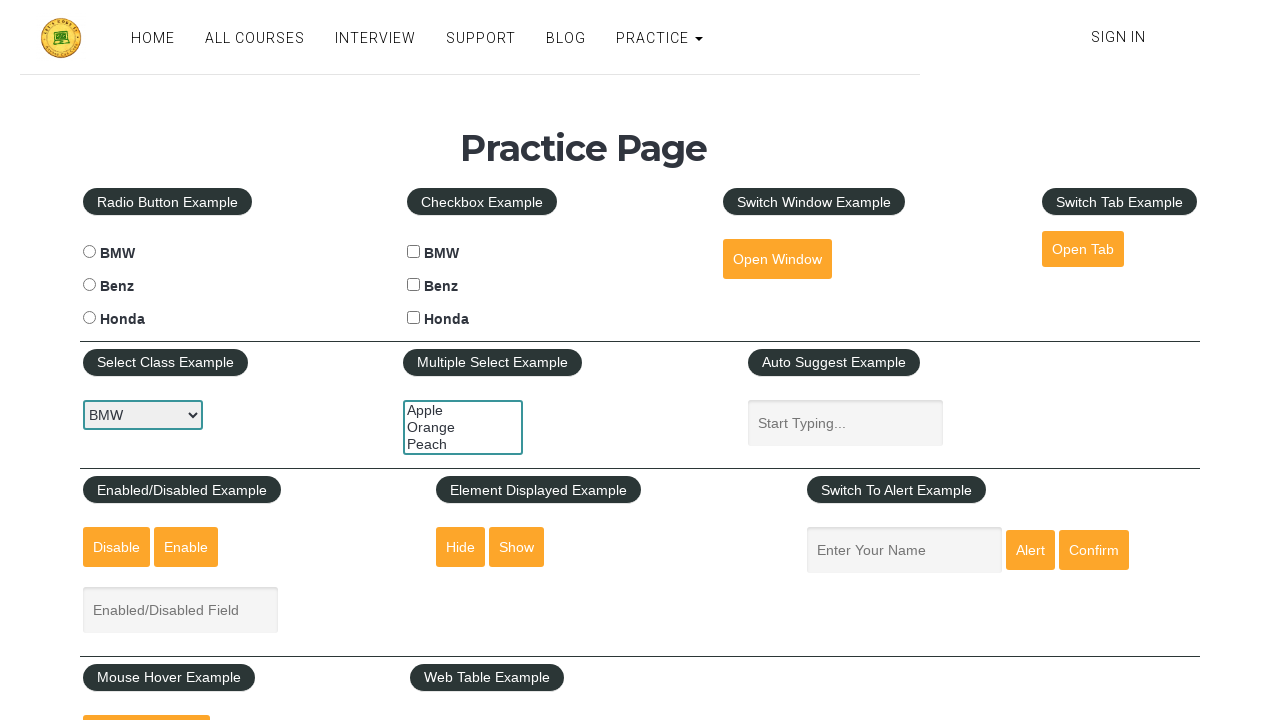

Clicked show button to reveal the textbox at (517, 547) on #show-textbox
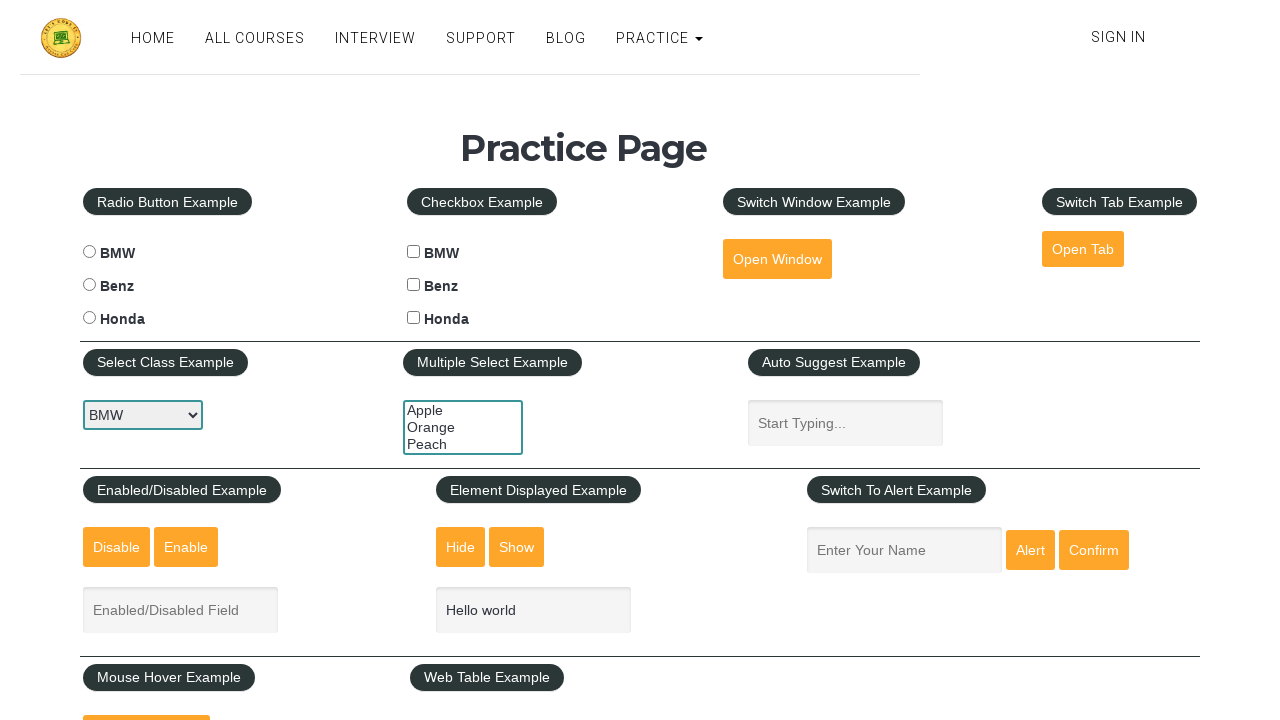

Textbox is now visible and displays the JavaScript-set value
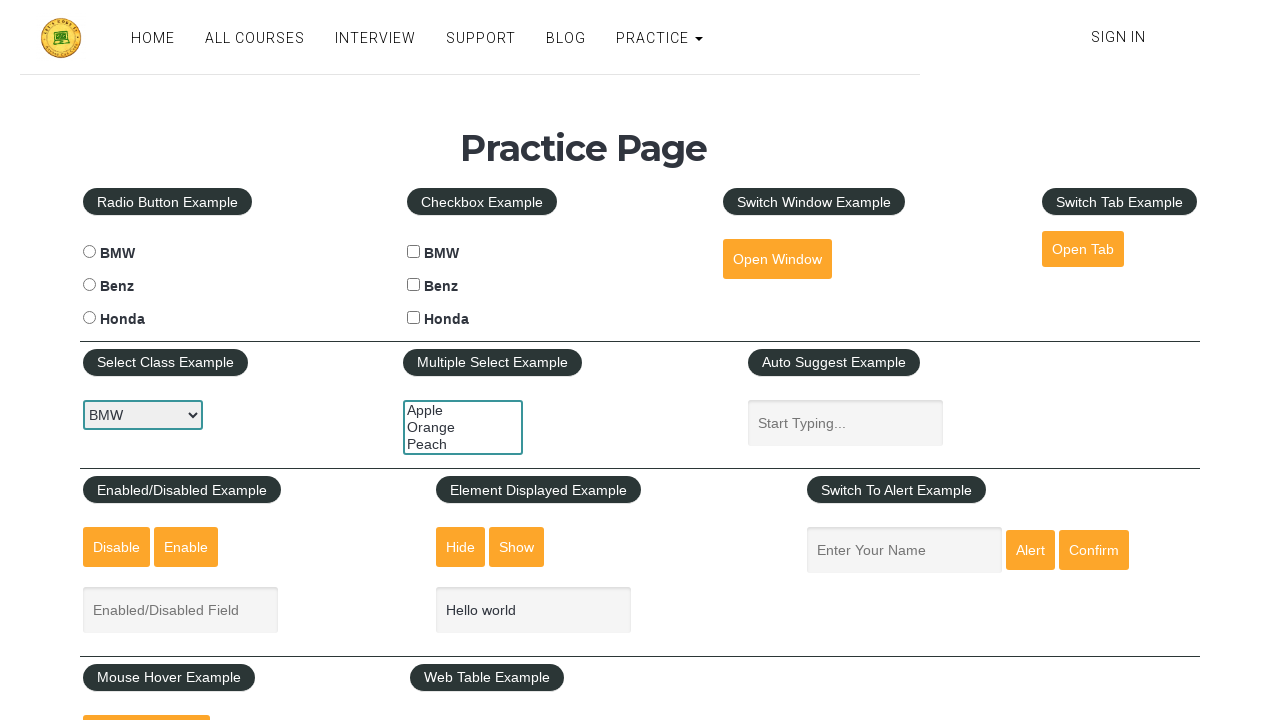

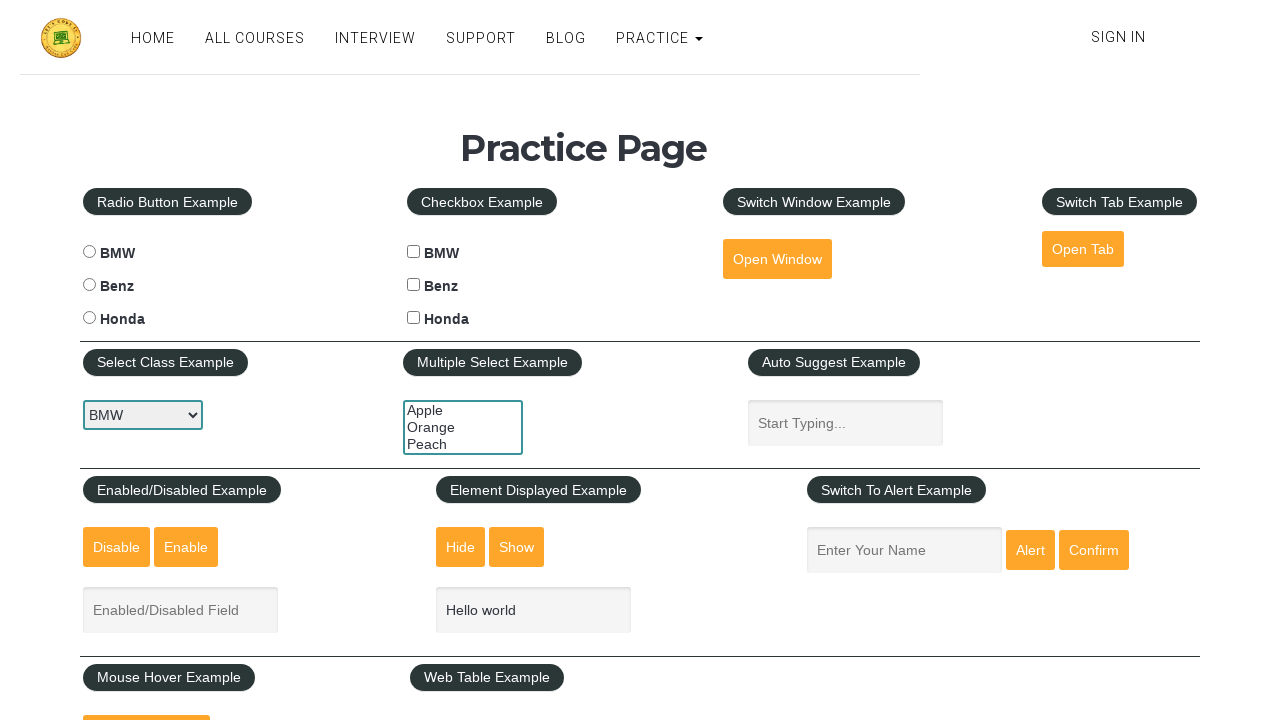